Tests an e-commerce shopping flow on demoblaze.com by adding two laptops to cart, deleting one item, and completing a purchase with order form submission.

Starting URL: https://www.demoblaze.com/index.html

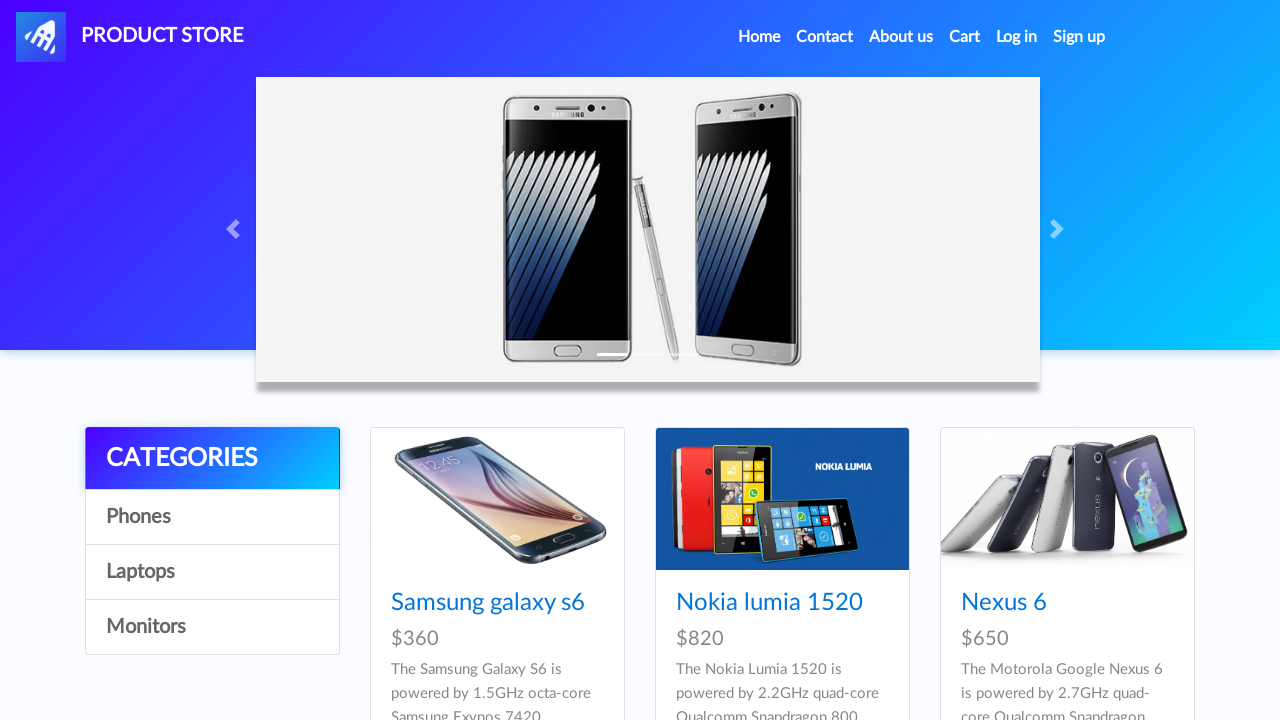

Clicked on Laptops category at (212, 572) on xpath=//a[text()='Laptops']
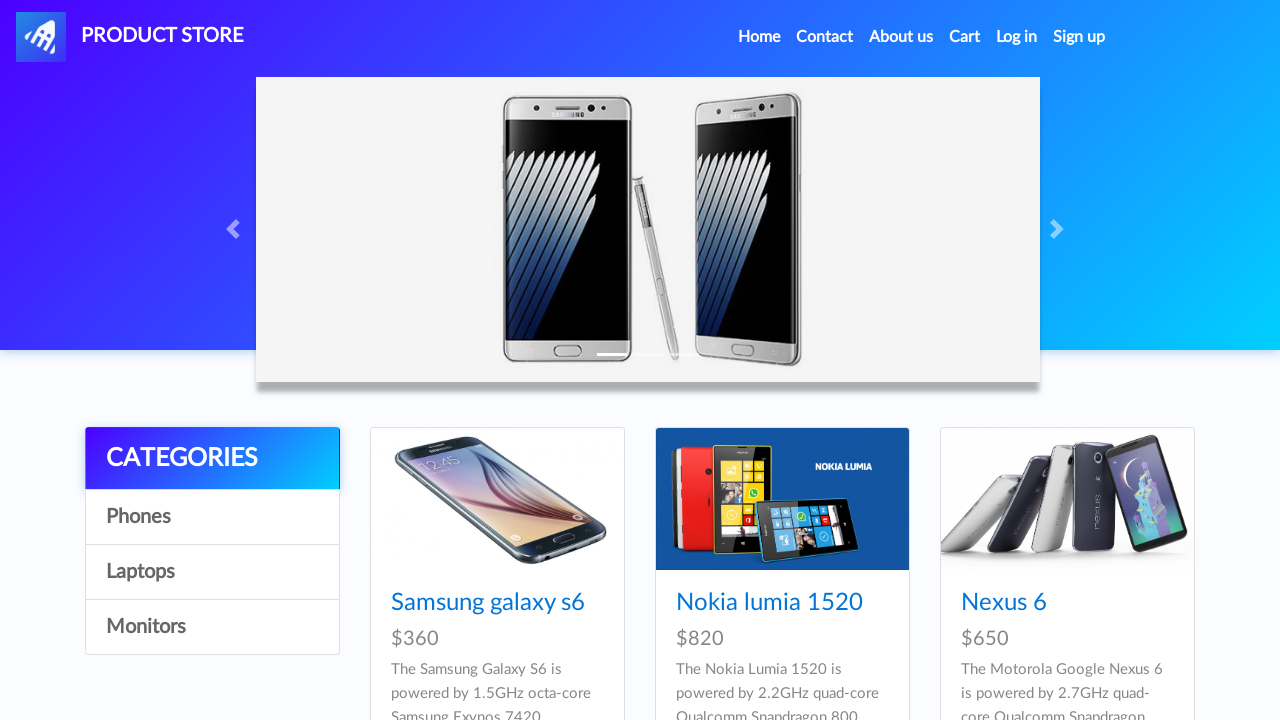

Sony vaio i5 laptop selector appeared
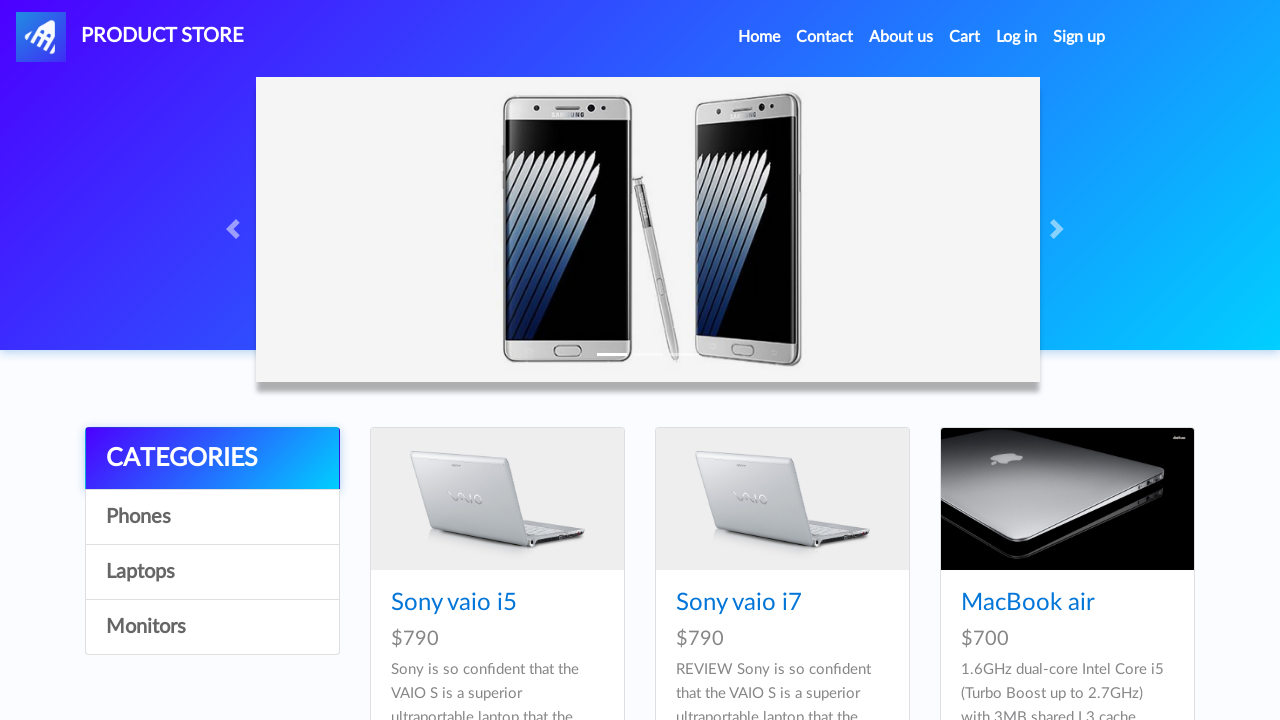

Clicked on Sony vaio i5 laptop at (454, 603) on xpath=//a[contains(text(),'Sony vaio i5')]
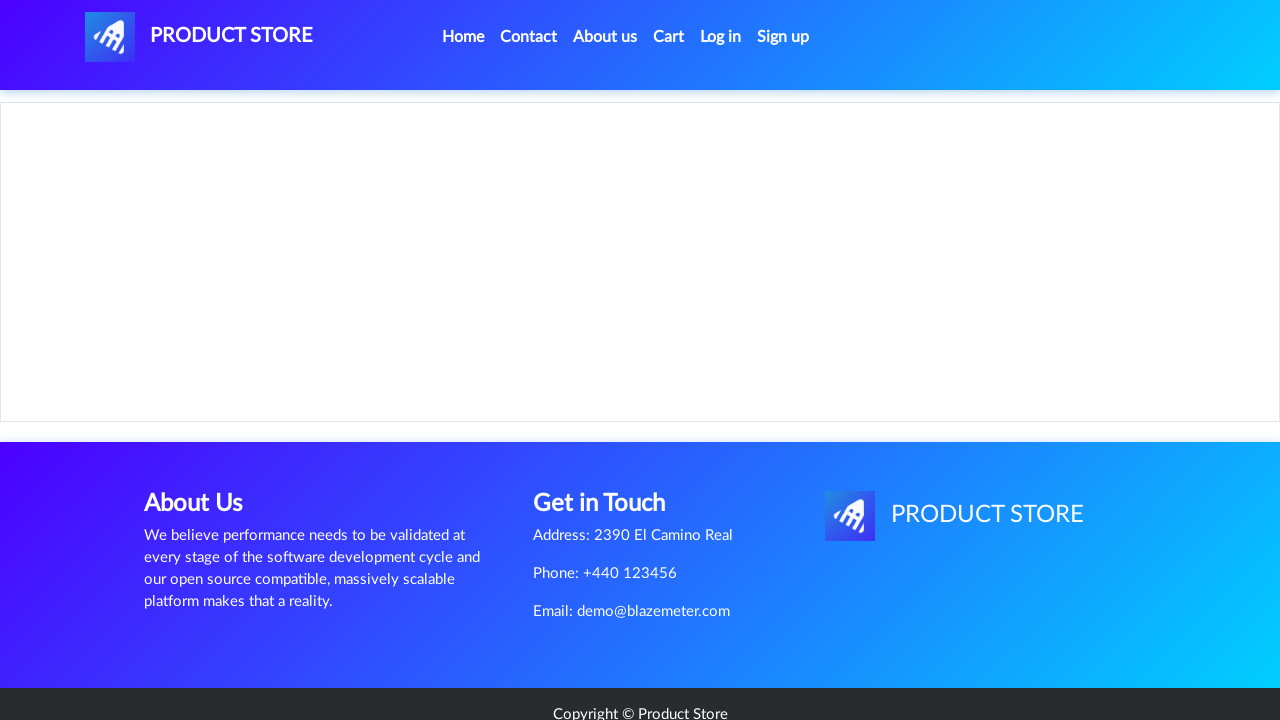

Add to cart button appeared
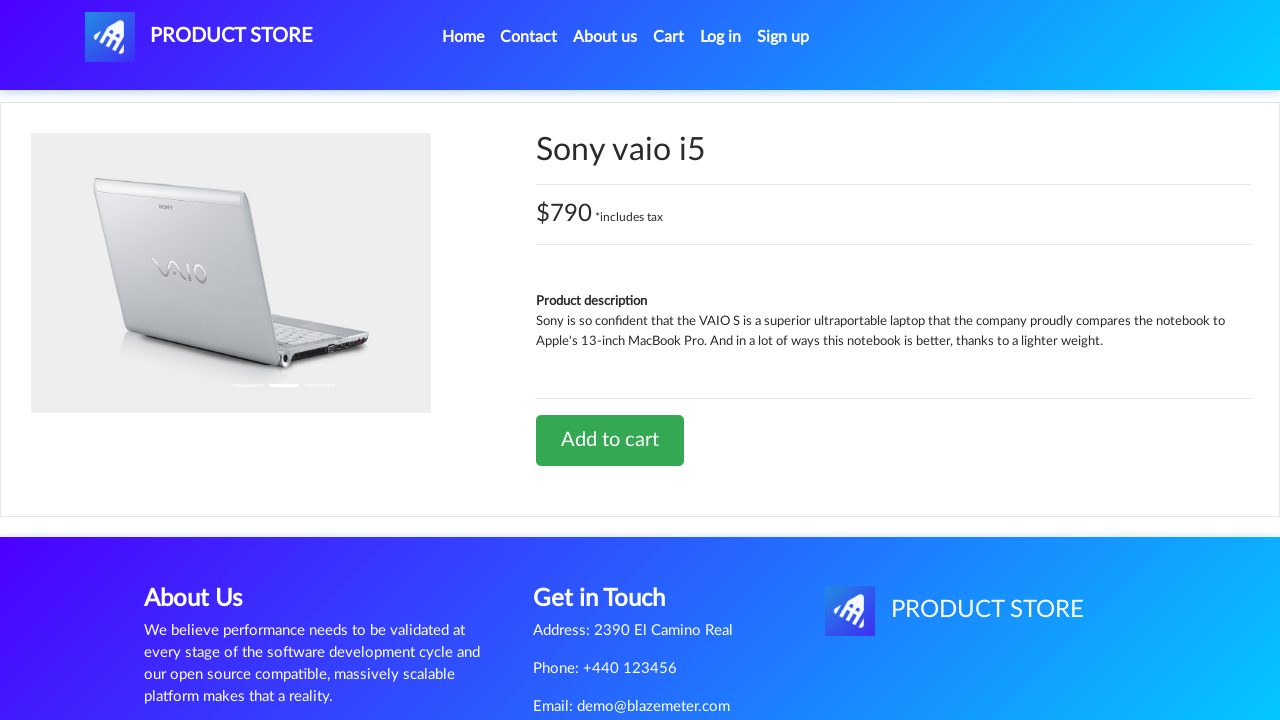

Clicked Add to cart button for Sony vaio i5 at (610, 440) on xpath=//a[contains(text(),'Add')]
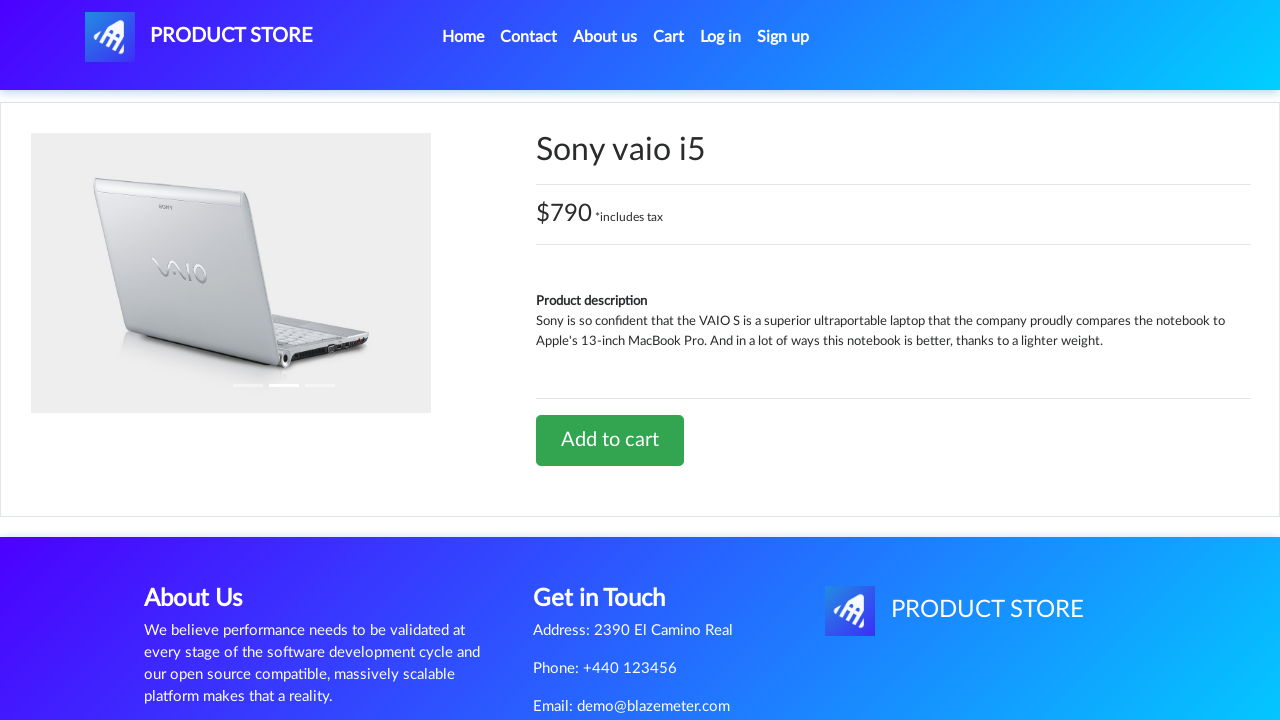

Alert dialog accepted, item added to cart
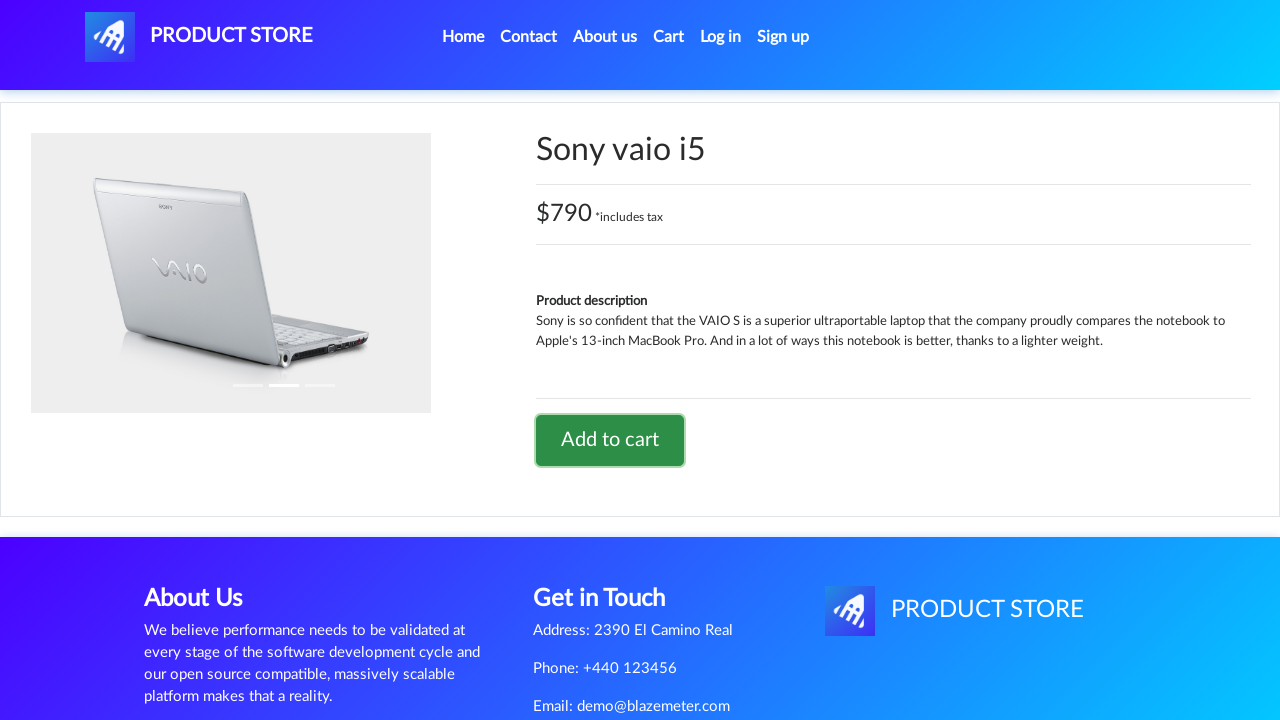

Navigated back to home page
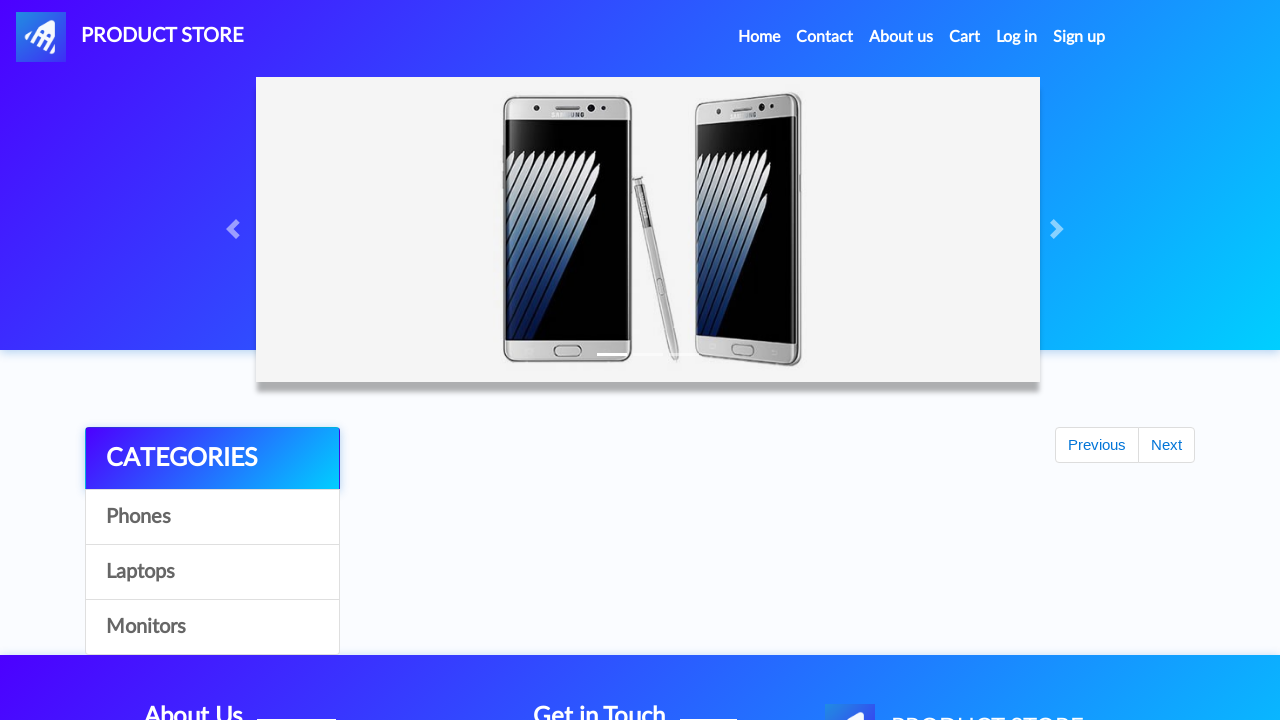

Clicked on Laptops category again at (212, 572) on xpath=//a[text()='Laptops']
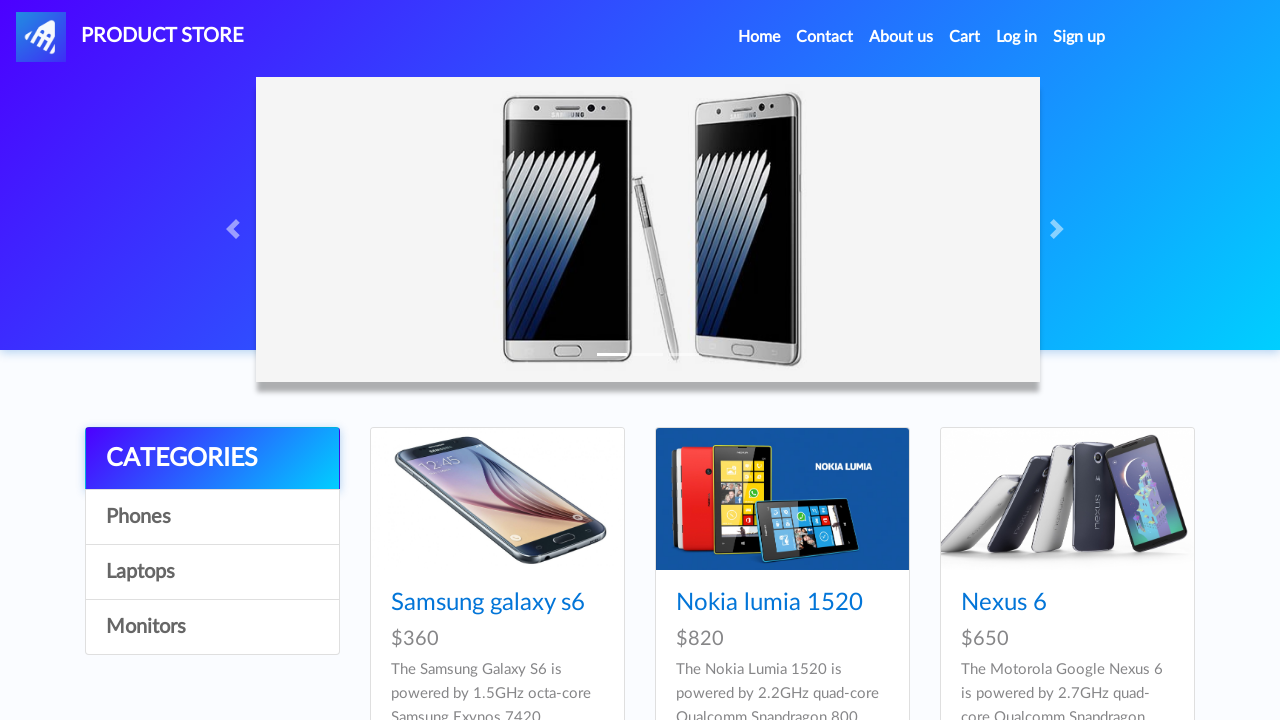

Dell i7 8gb laptop selector appeared
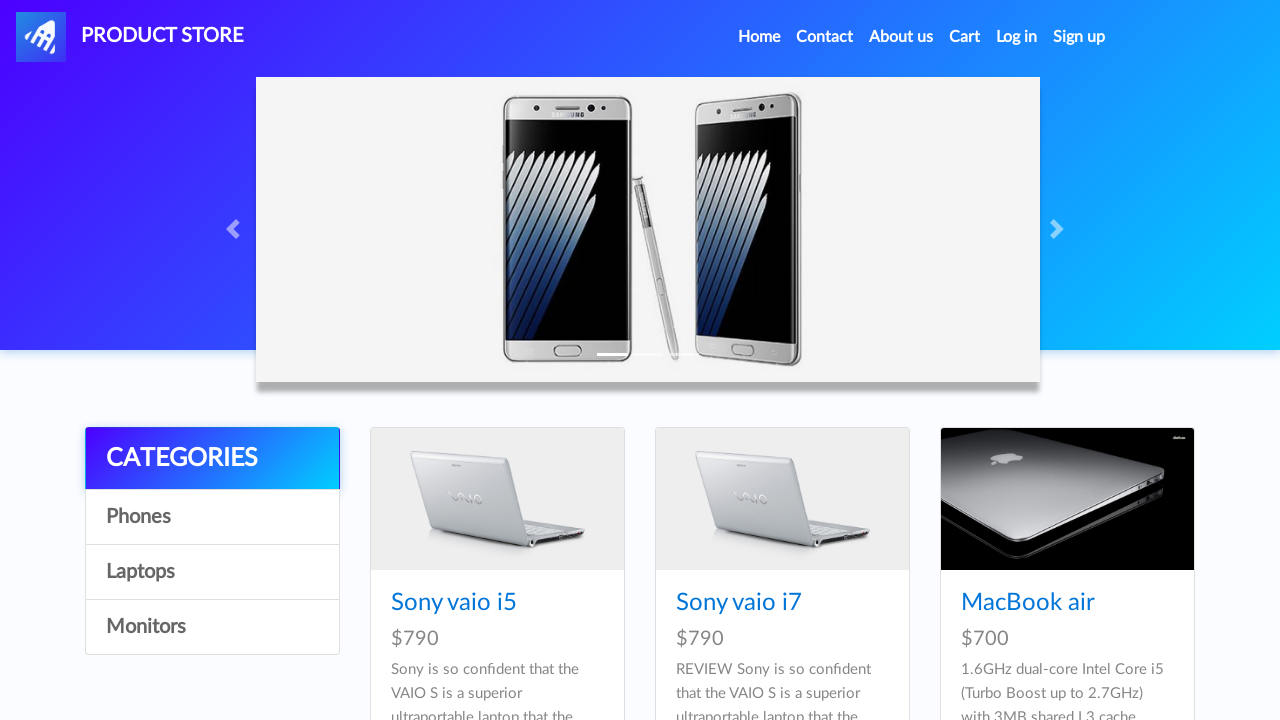

Clicked on Dell i7 8gb laptop at (448, 361) on xpath=//a[contains(text(),'Dell i7 8gb')]
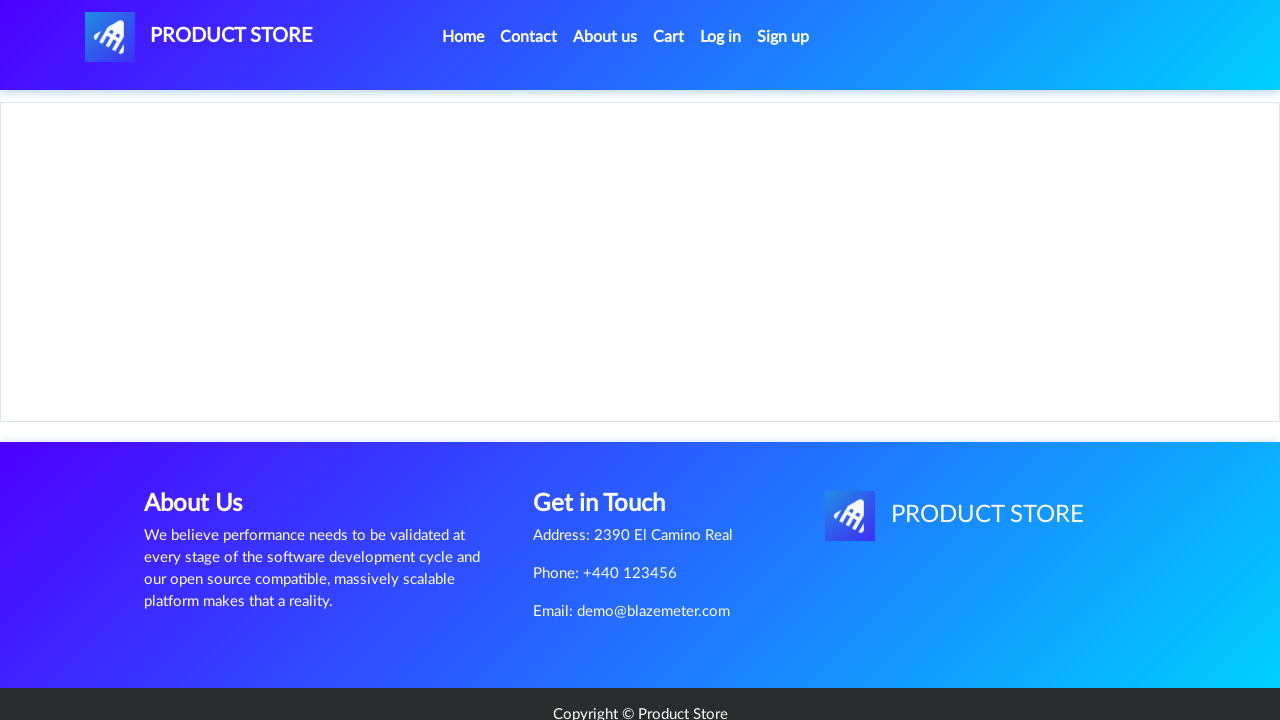

Add to cart button appeared for Dell laptop
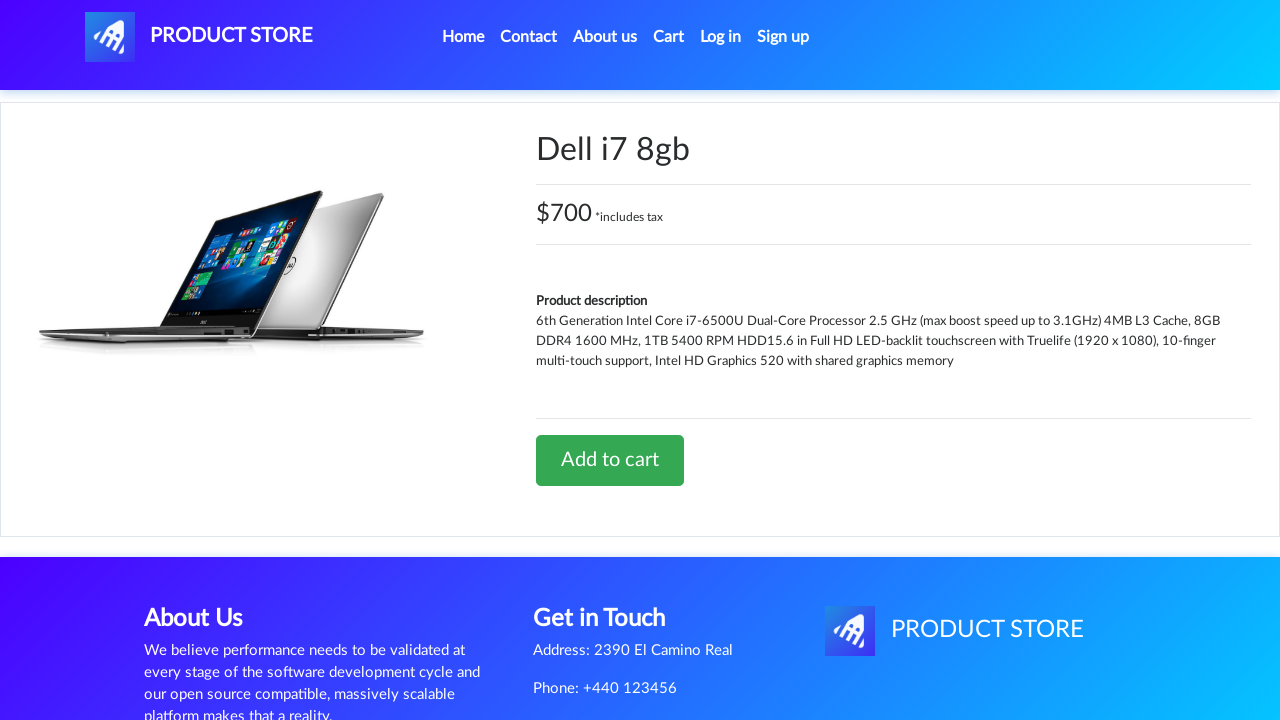

Clicked Add to cart button for Dell i7 8gb at (610, 460) on xpath=//a[contains(text(),'Add')]
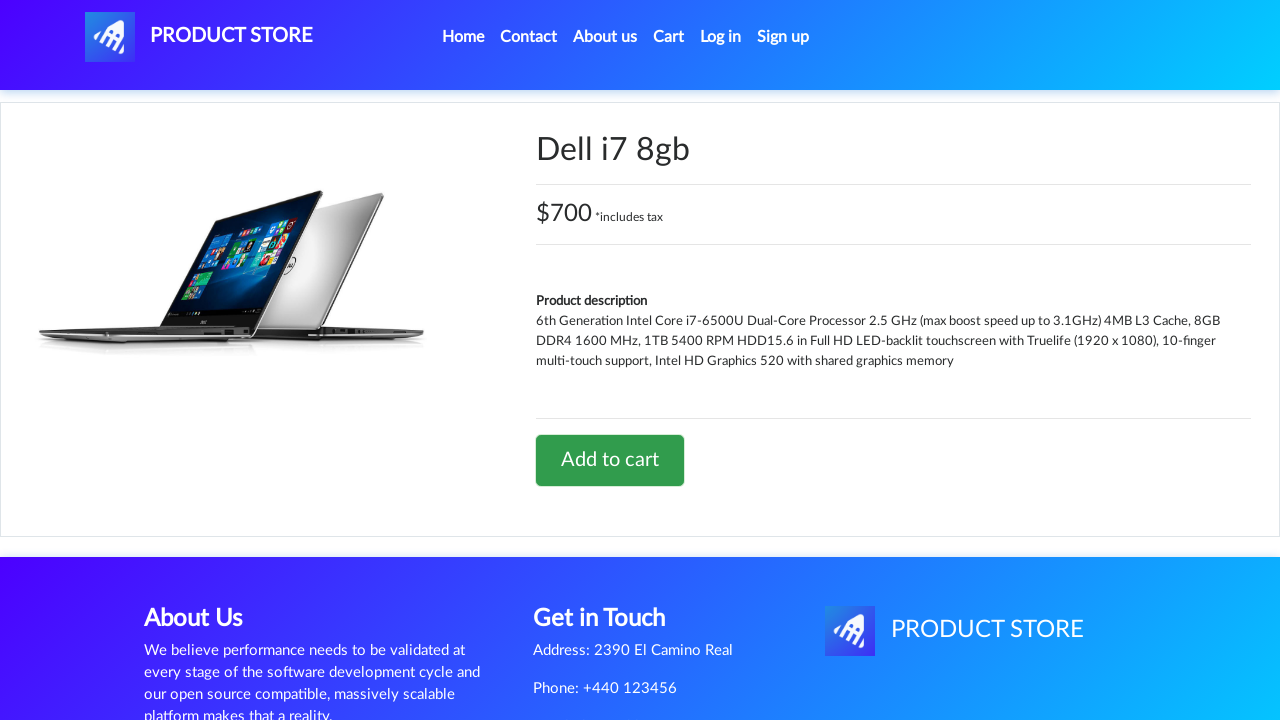

Alert dialog accepted, second item added to cart
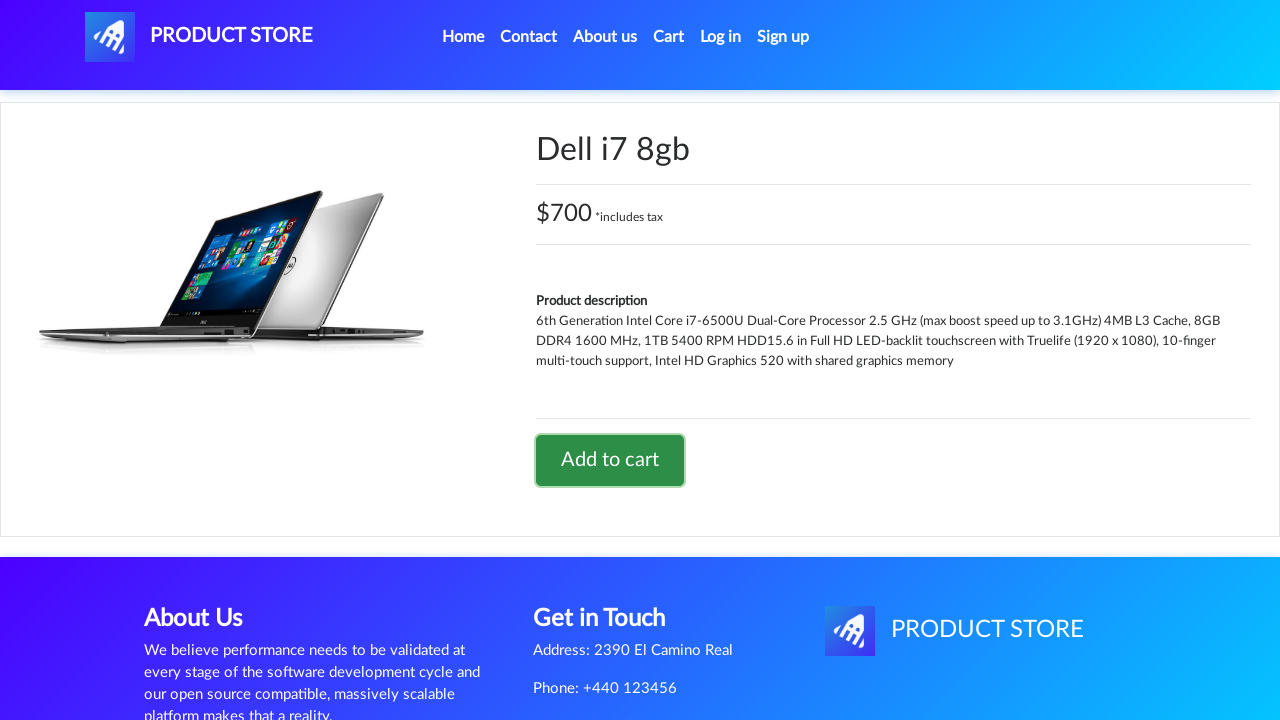

Cart link selector appeared
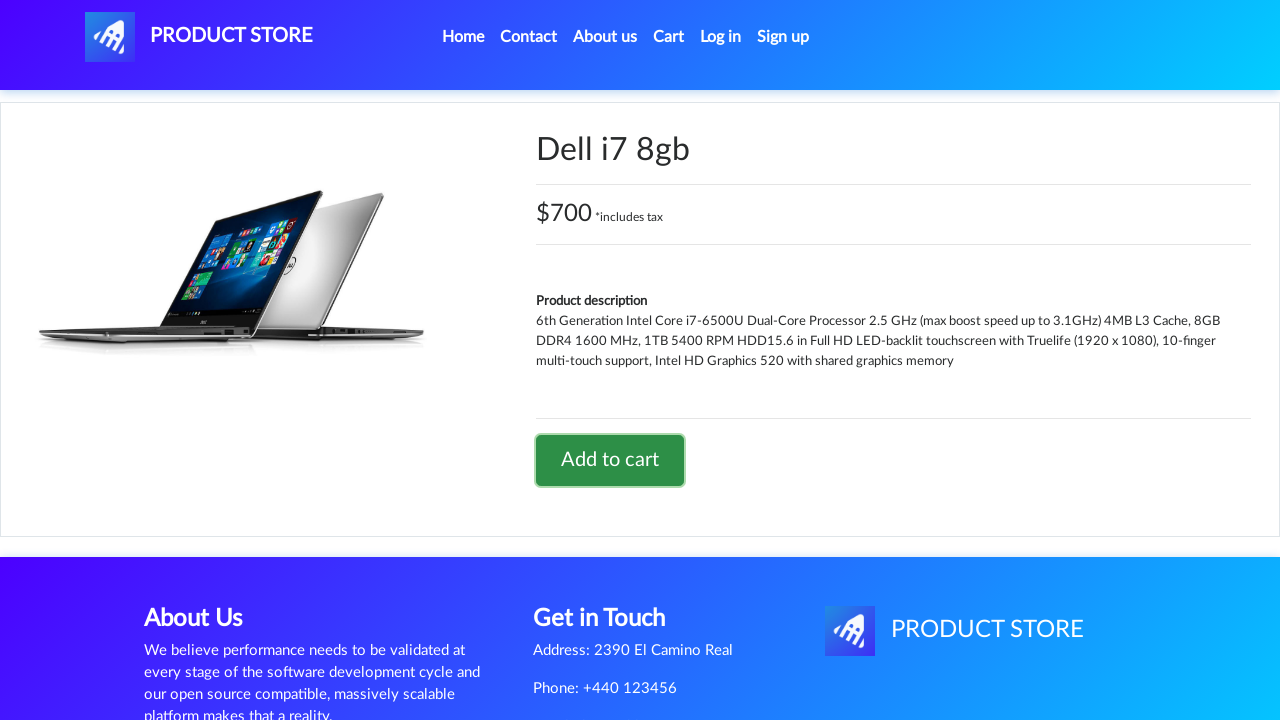

Clicked on Cart link at (669, 37) on xpath=//a[text()='Cart']
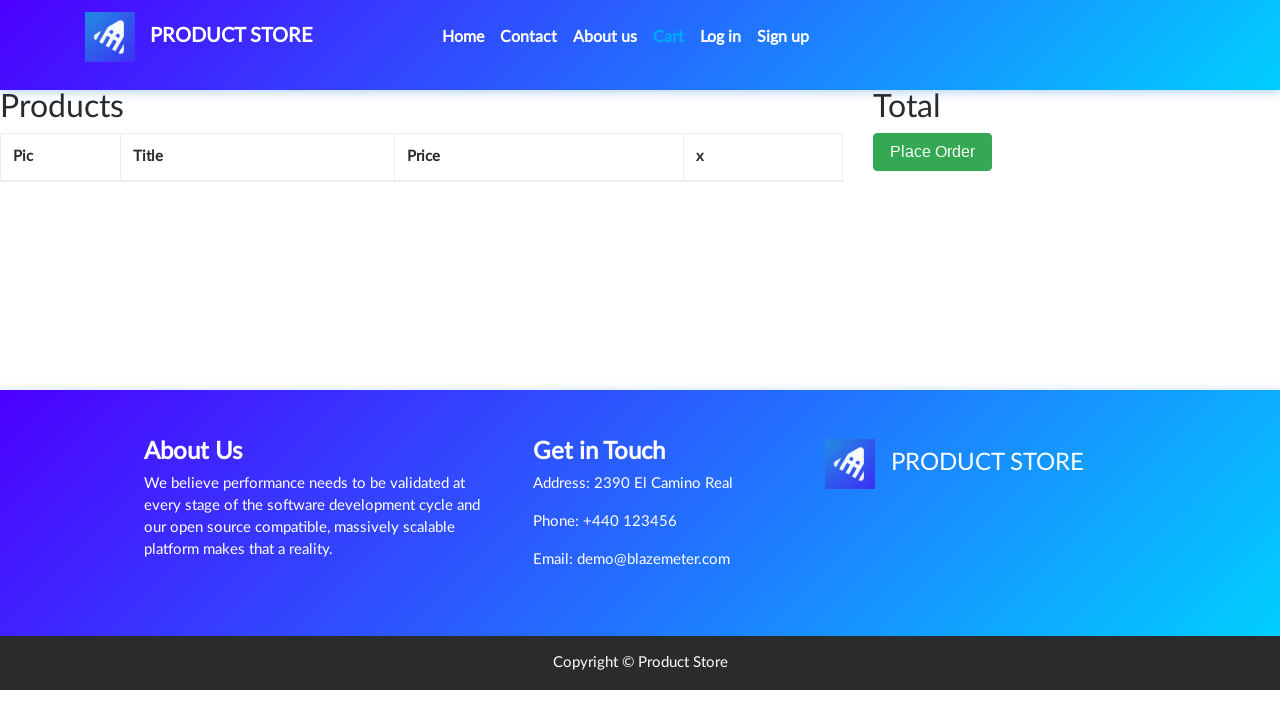

Cart page loaded with items and delete buttons
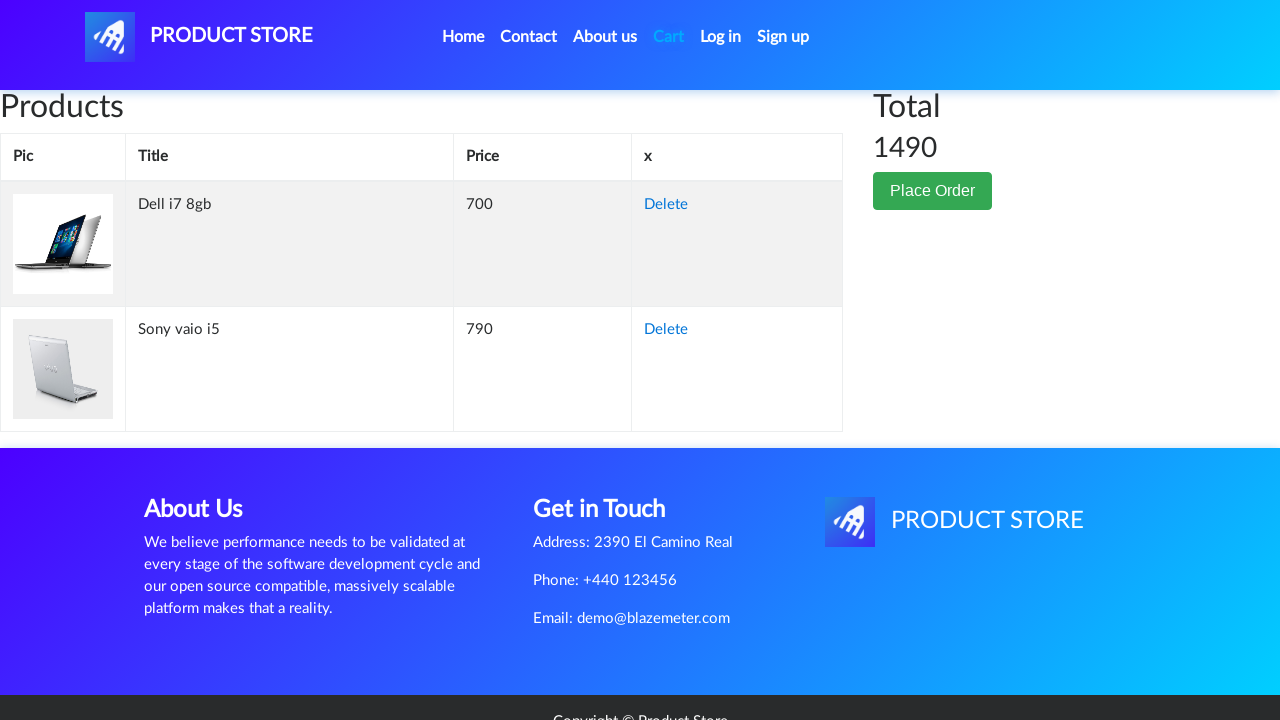

Clicked Delete button to remove first item from cart at (666, 205) on (//a[text()='Delete'])[1]
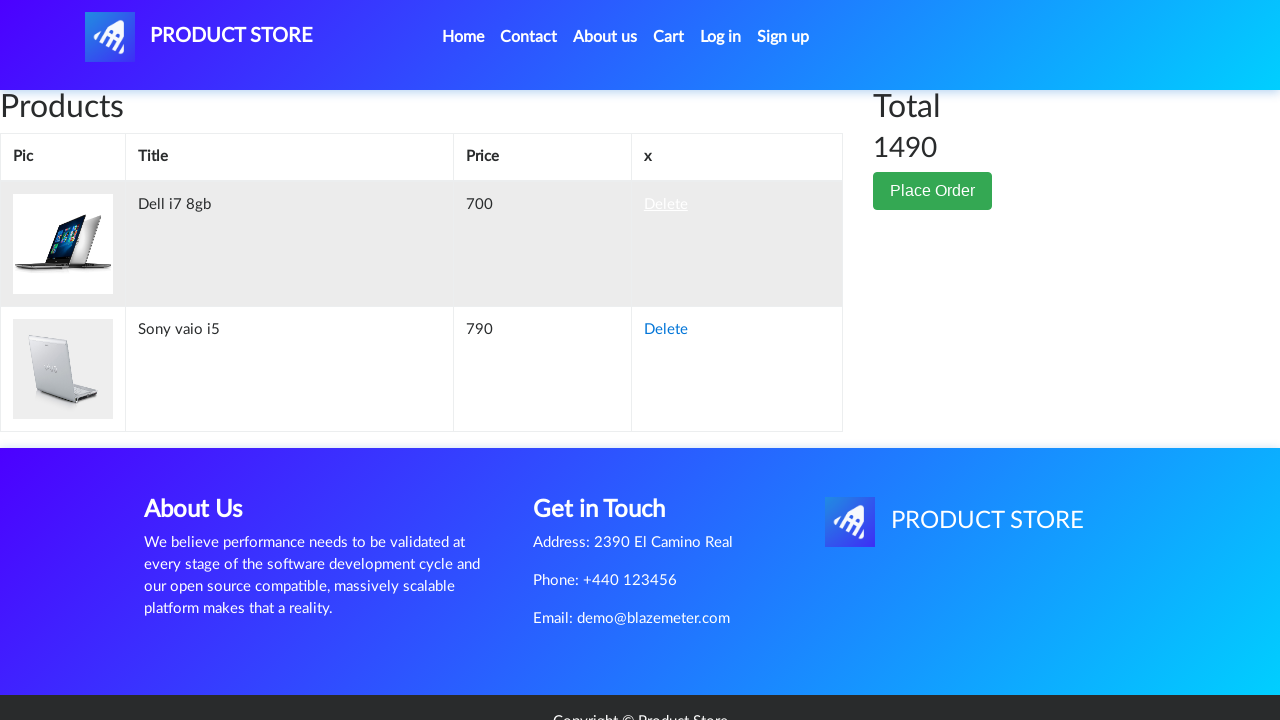

Cart updated after item deletion
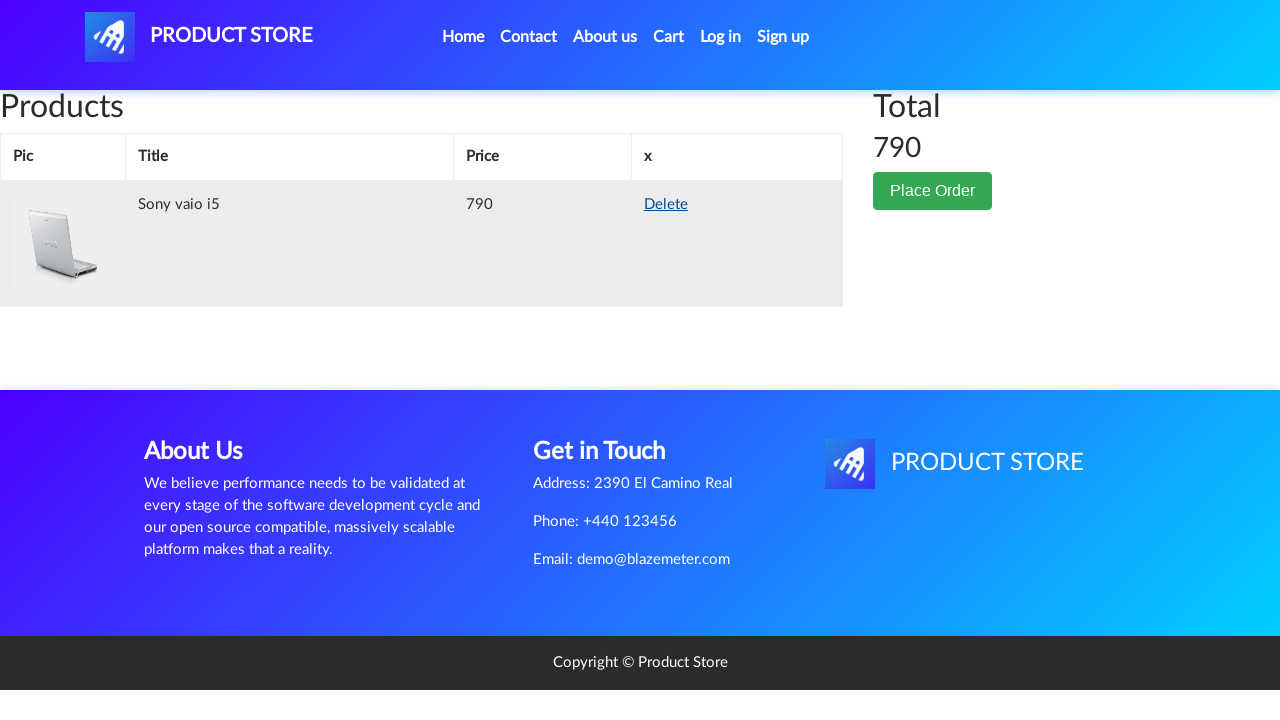

Clicked Place Order button at (933, 191) on xpath=//button[text()='Place Order']
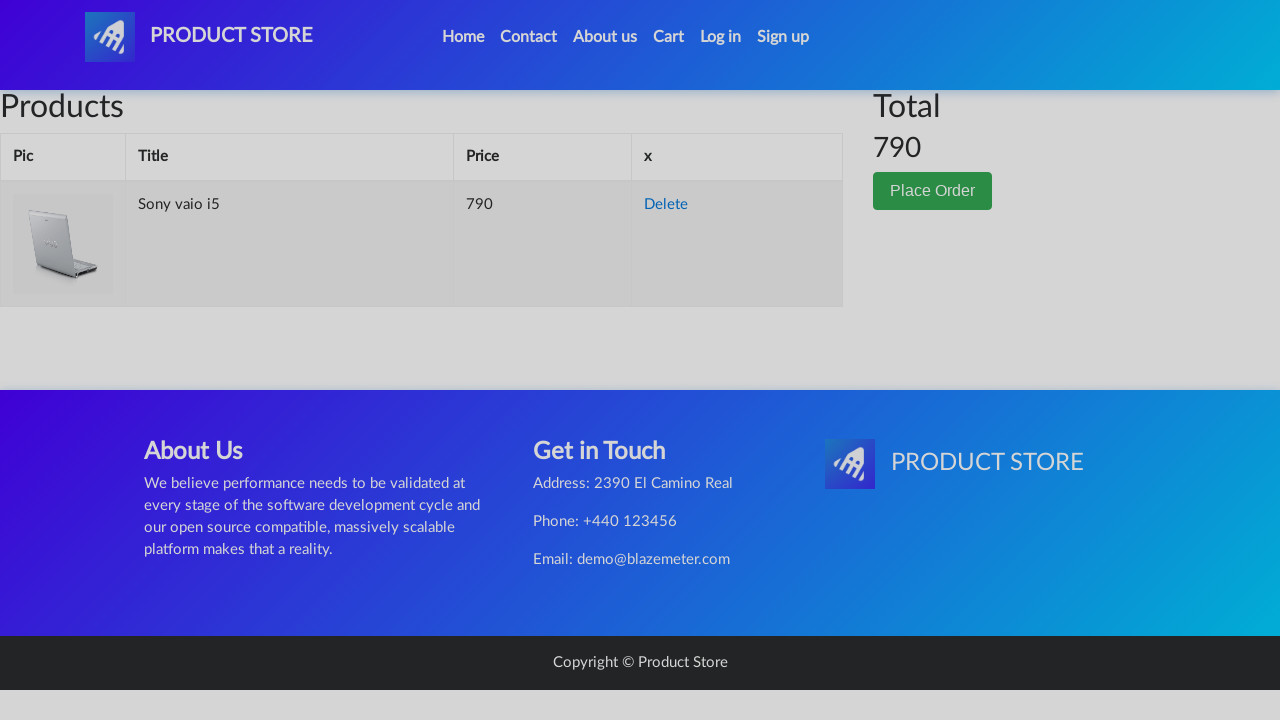

Filled in customer name: Marcus Thompson on input#name
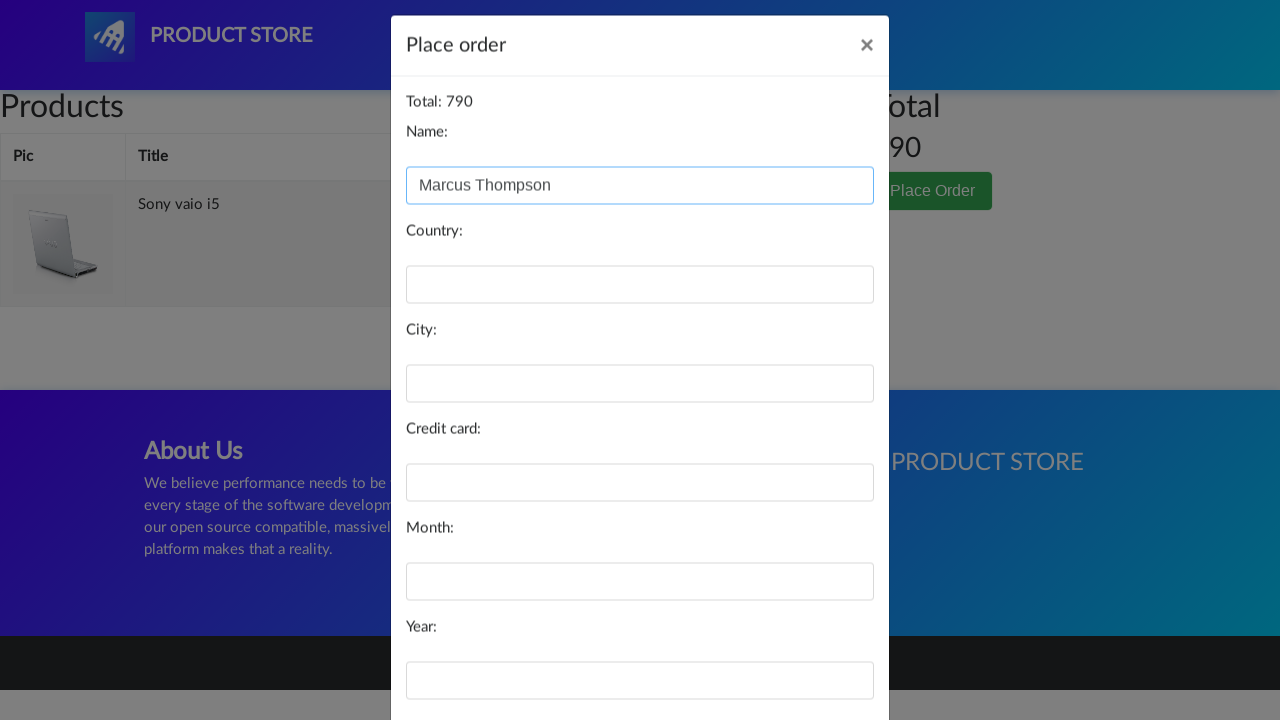

Filled in country: Canada on input#country
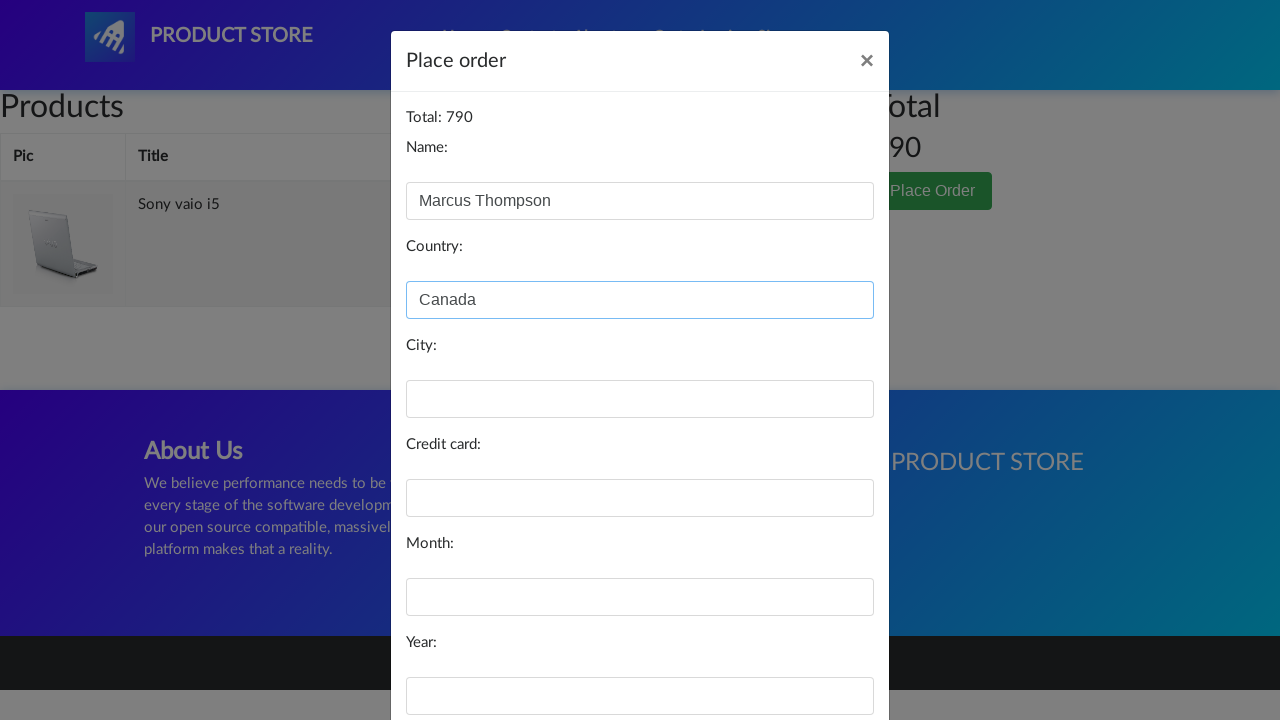

Filled in city: Toronto on input#city
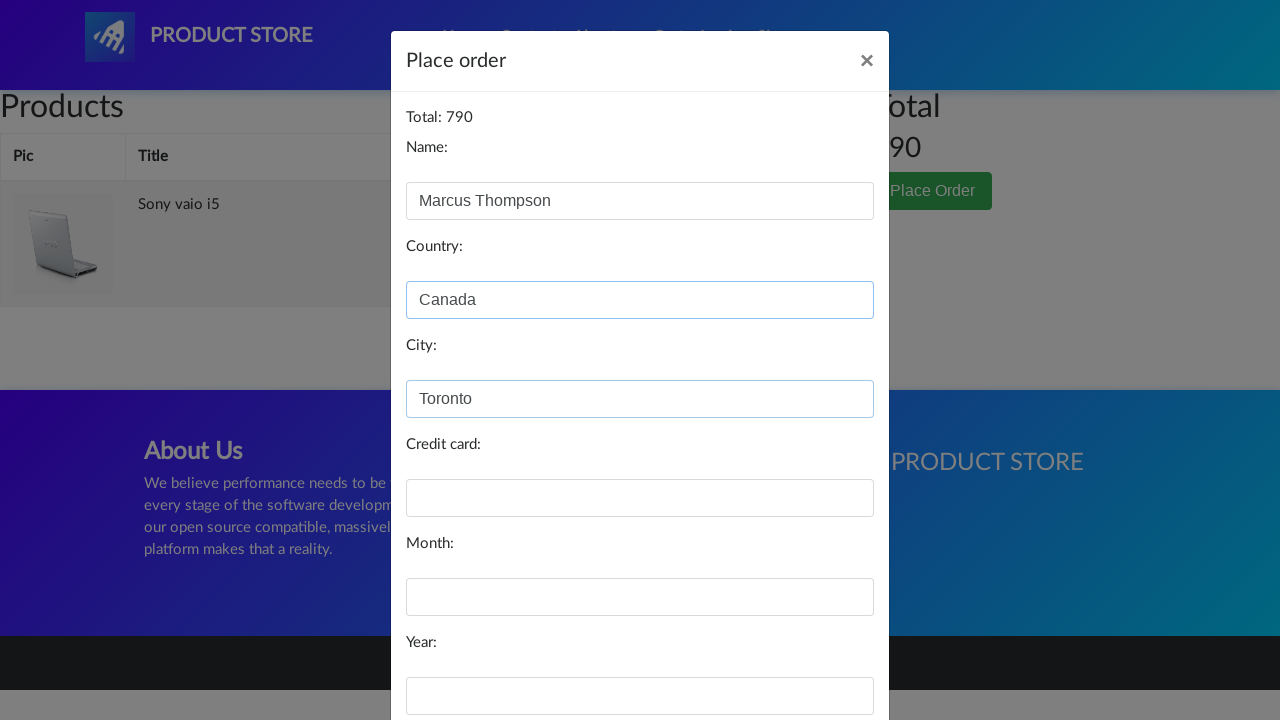

Filled in credit card number on input#card
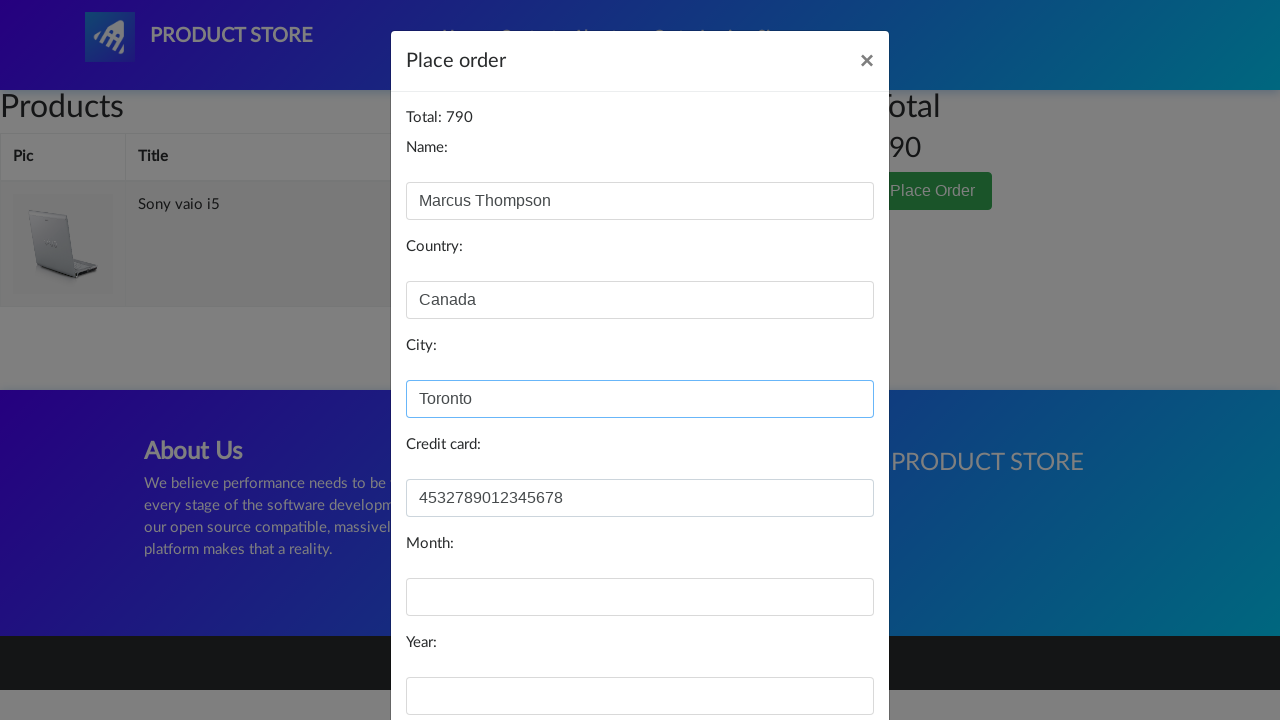

Filled in expiration month: March on input#month
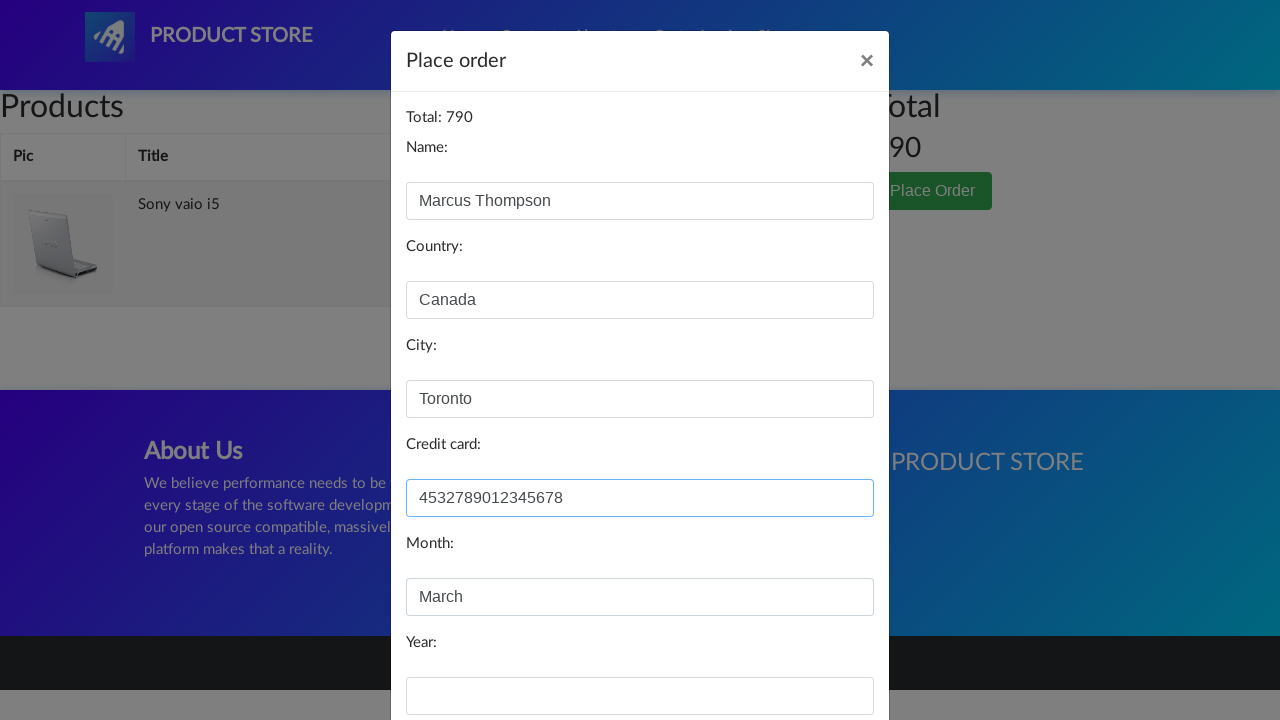

Filled in expiration year: 2025 on input#year
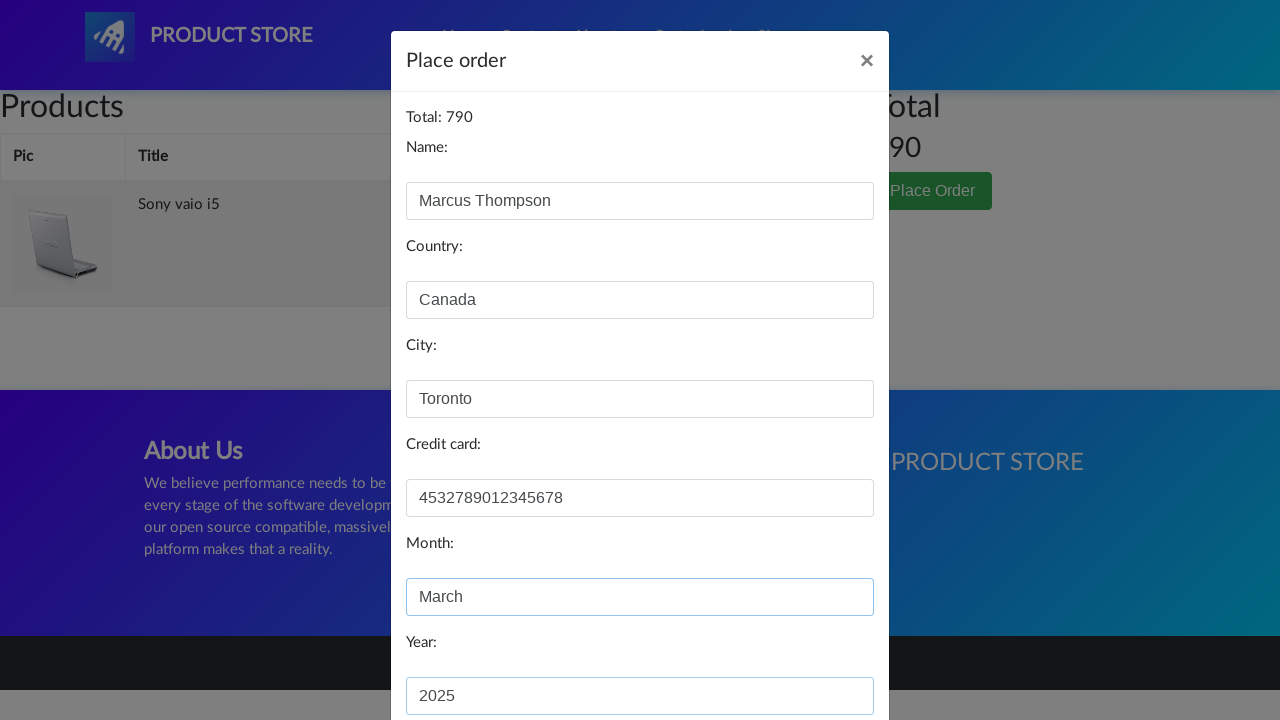

Clicked Purchase button to submit order at (823, 655) on xpath=//button[text()='Purchase']
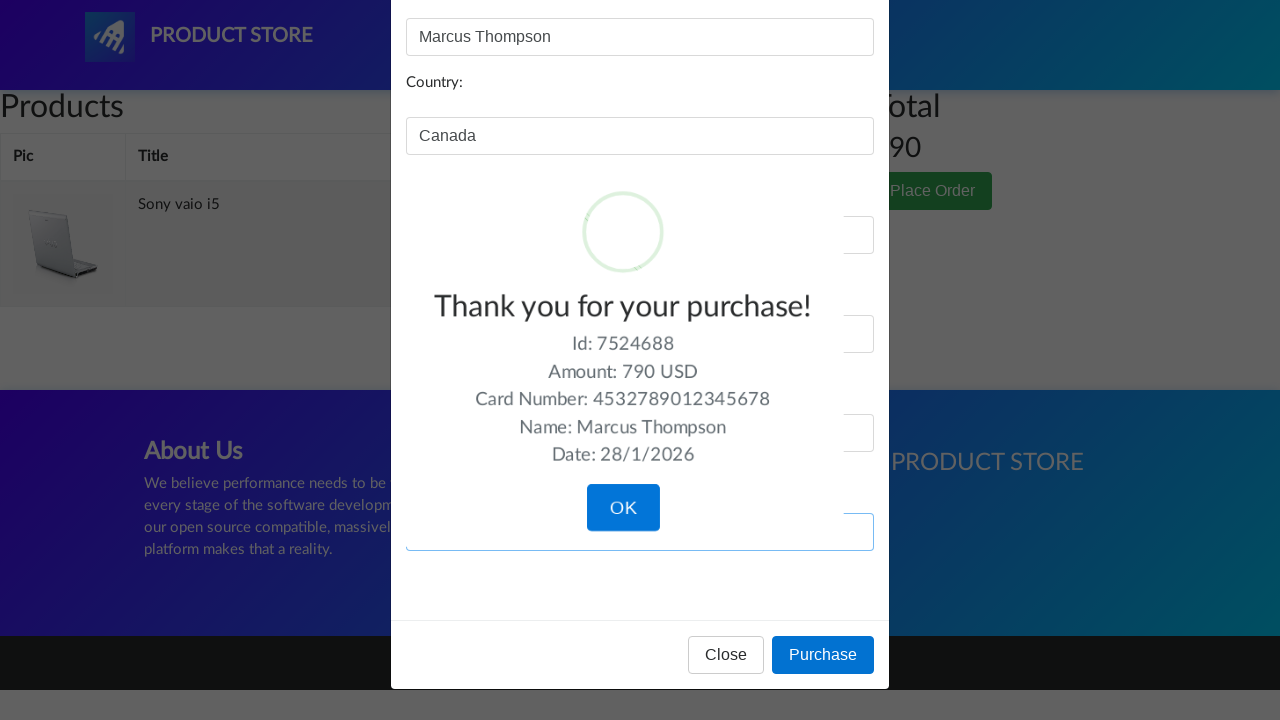

Order confirmation dialog appeared
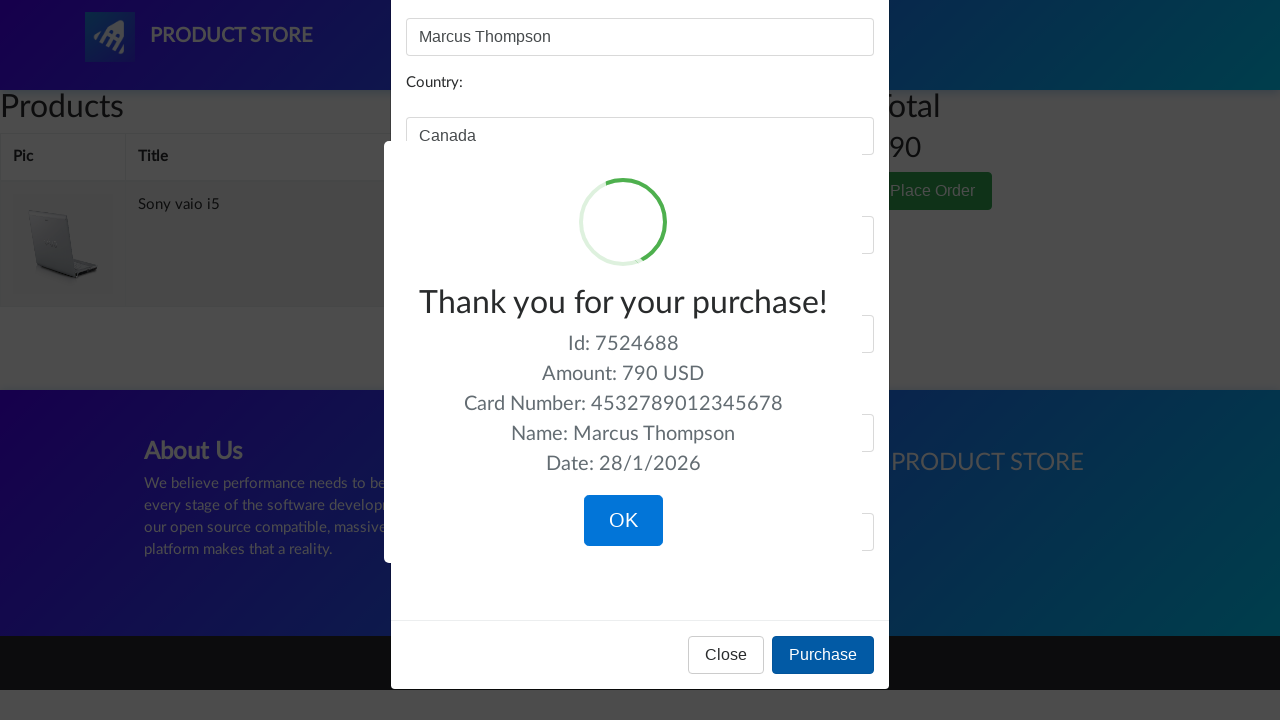

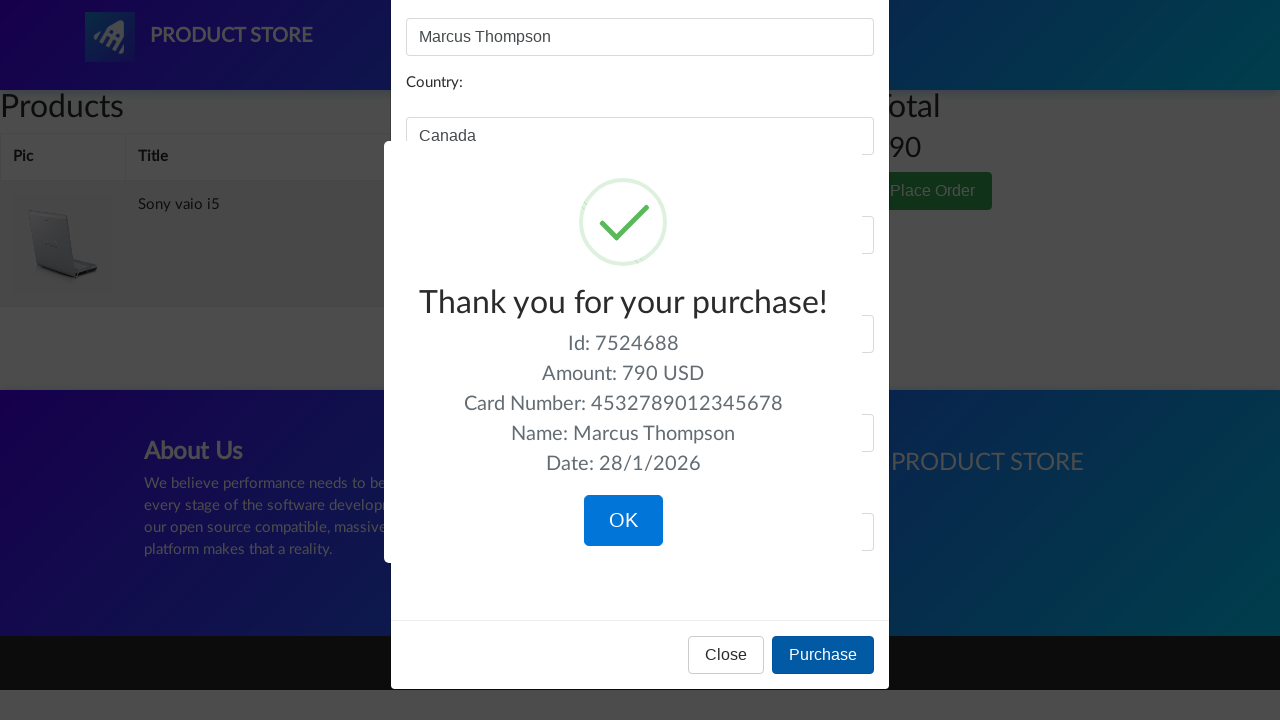